Tests responsive design by resizing viewport to mobile, tablet, and desktop sizes

Starting URL: https://gma3561.github.io/the-realty-itemlist-dashboard/

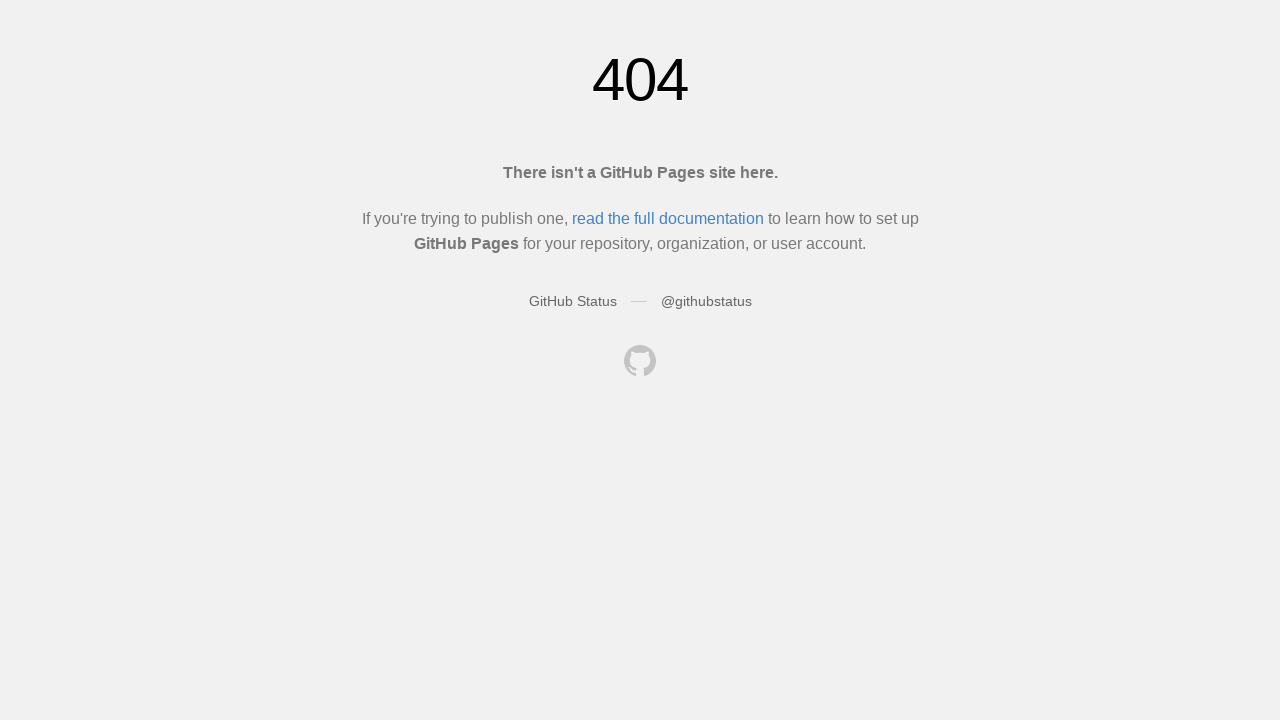

Set viewport to mobile size (375x812)
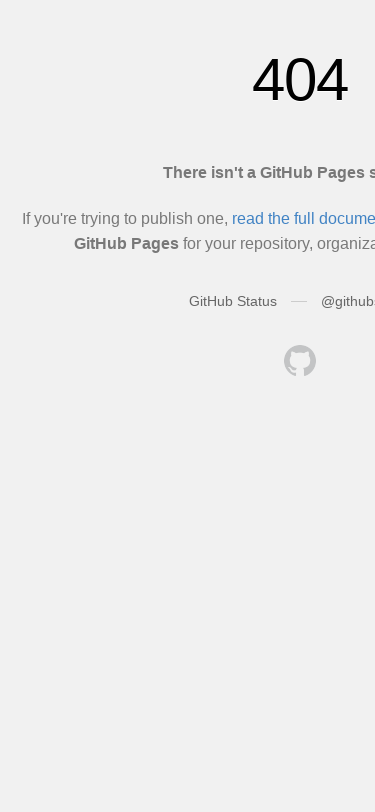

Waited 1 second for mobile layout to render
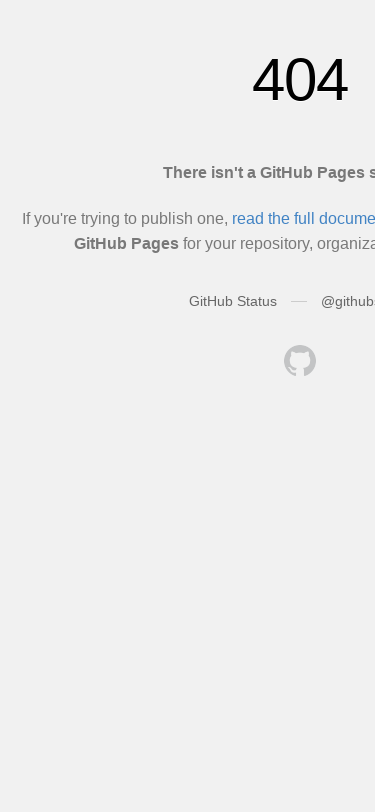

Set viewport to tablet size (768x1024)
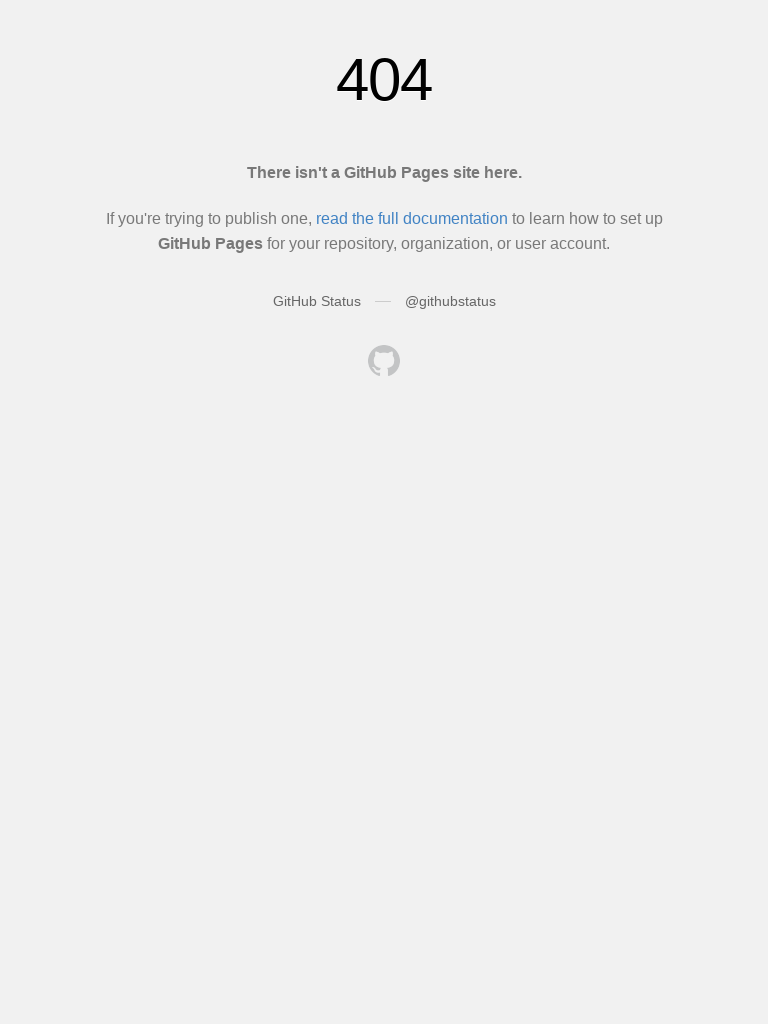

Waited 1 second for tablet layout to render
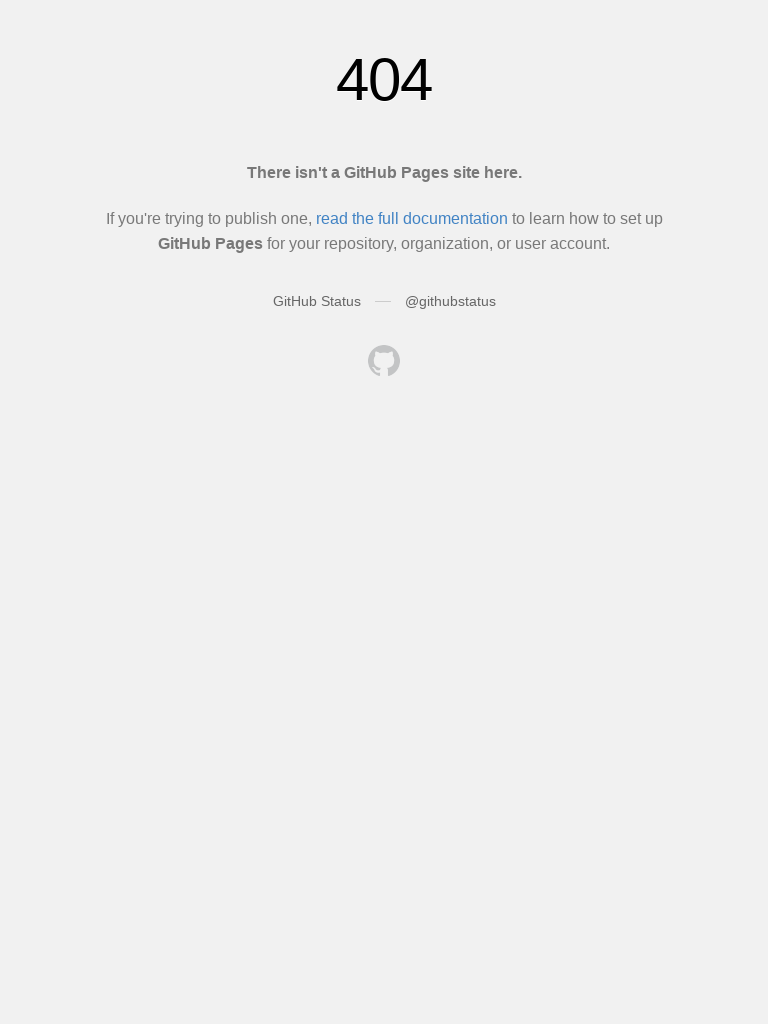

Set viewport to desktop size (1920x1080)
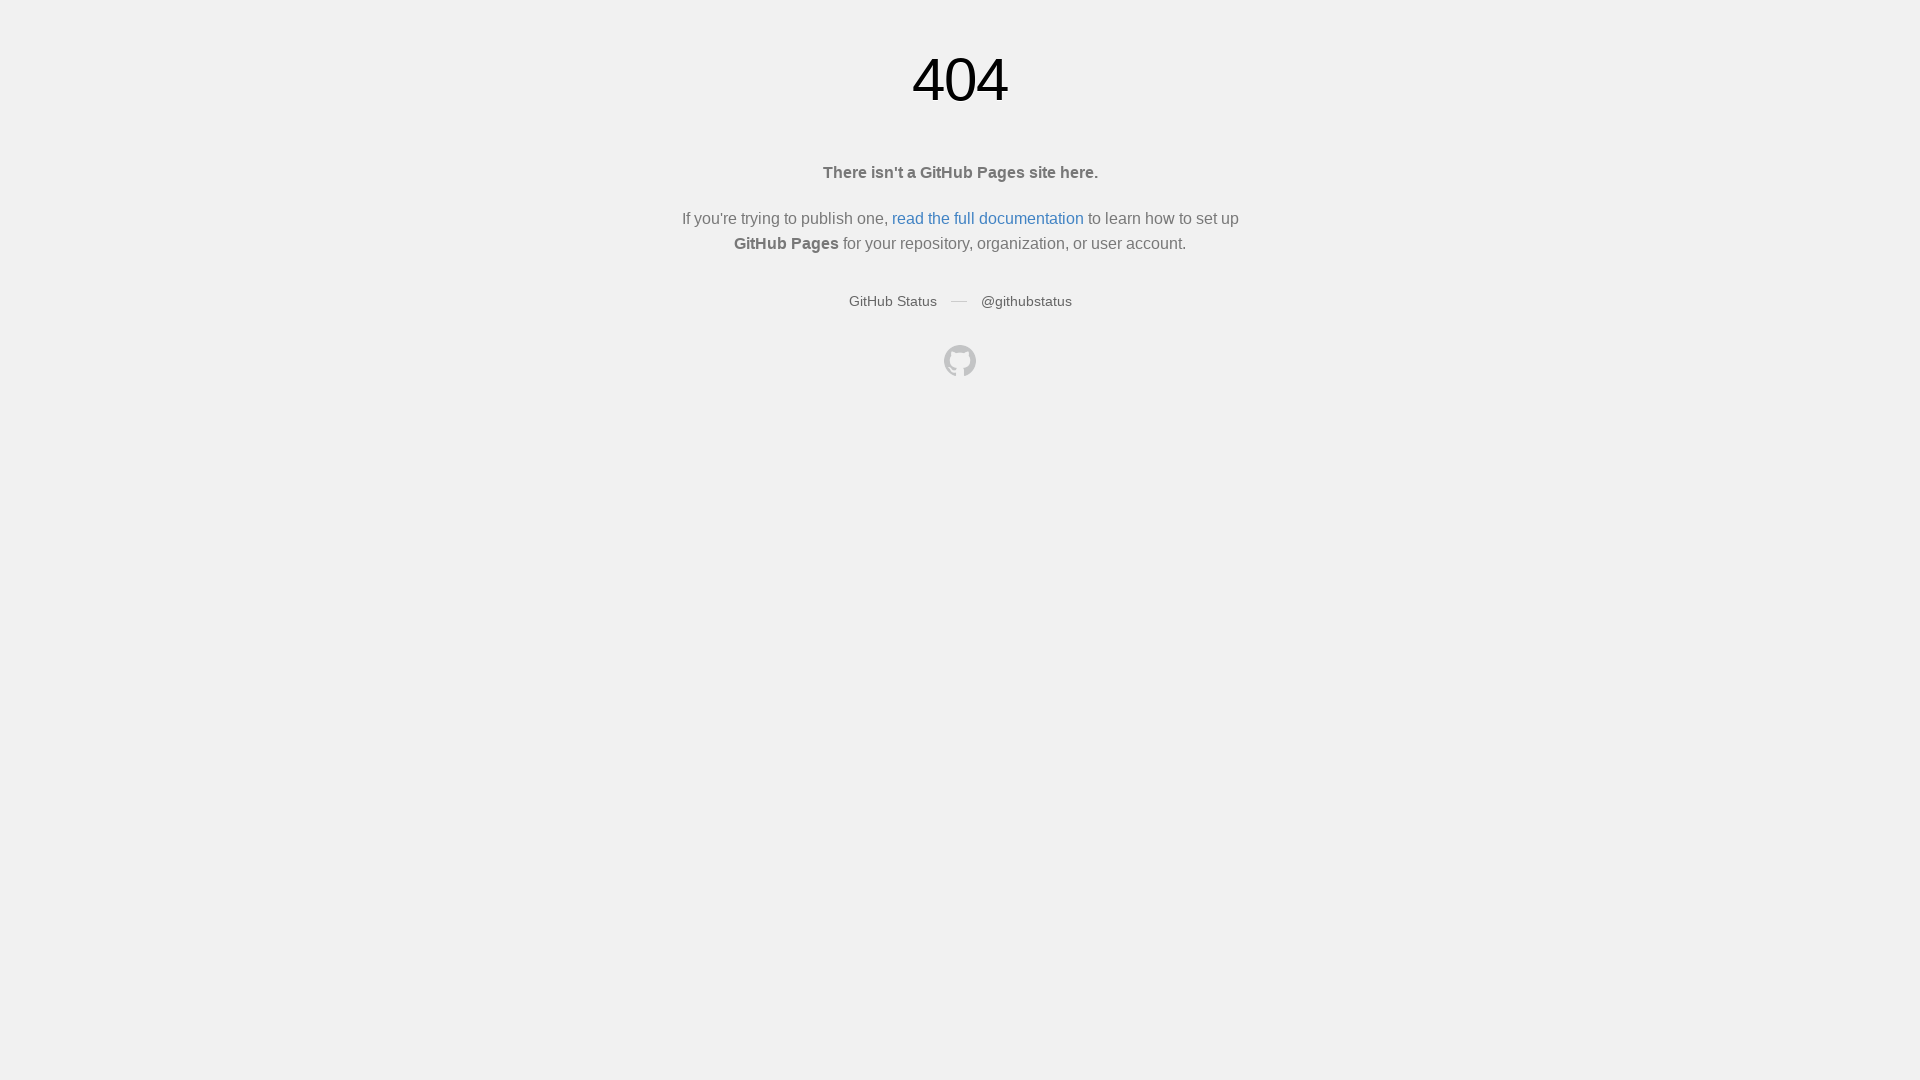

Waited 1 second for desktop layout to render
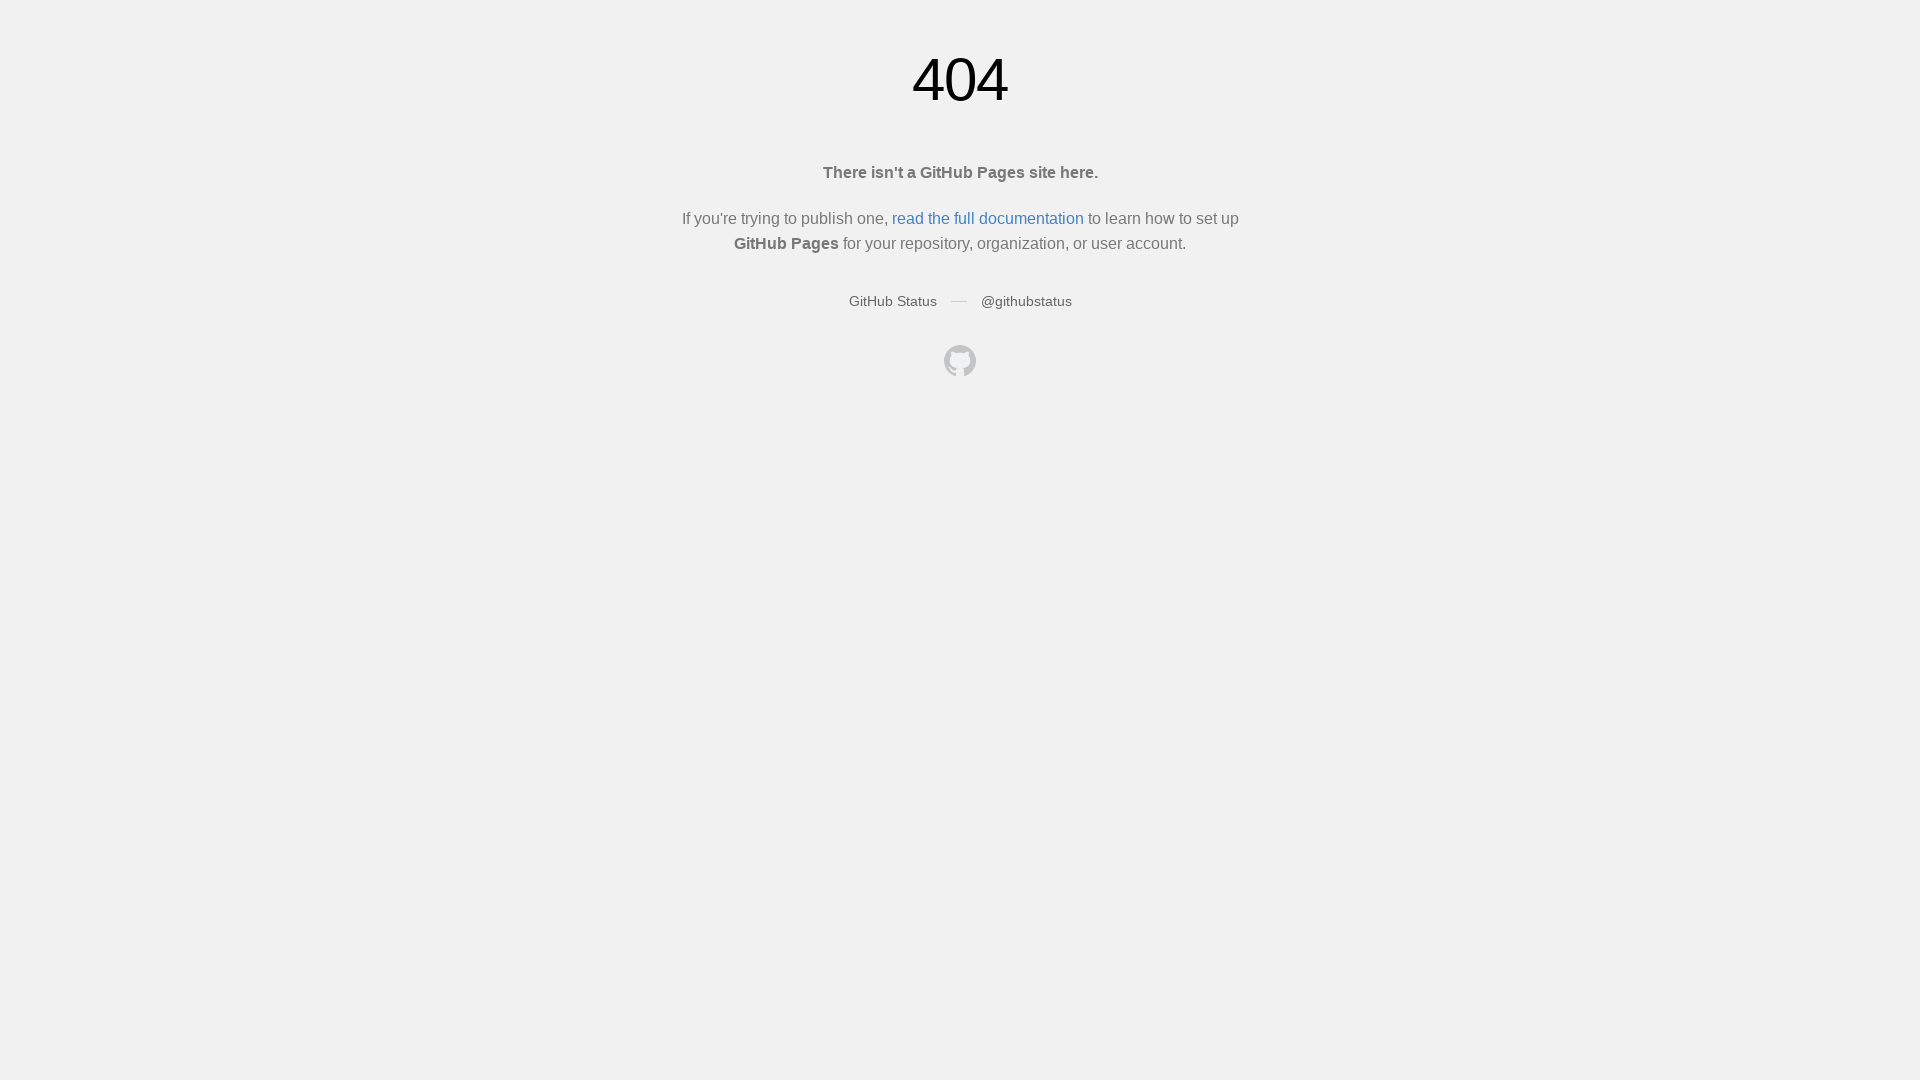

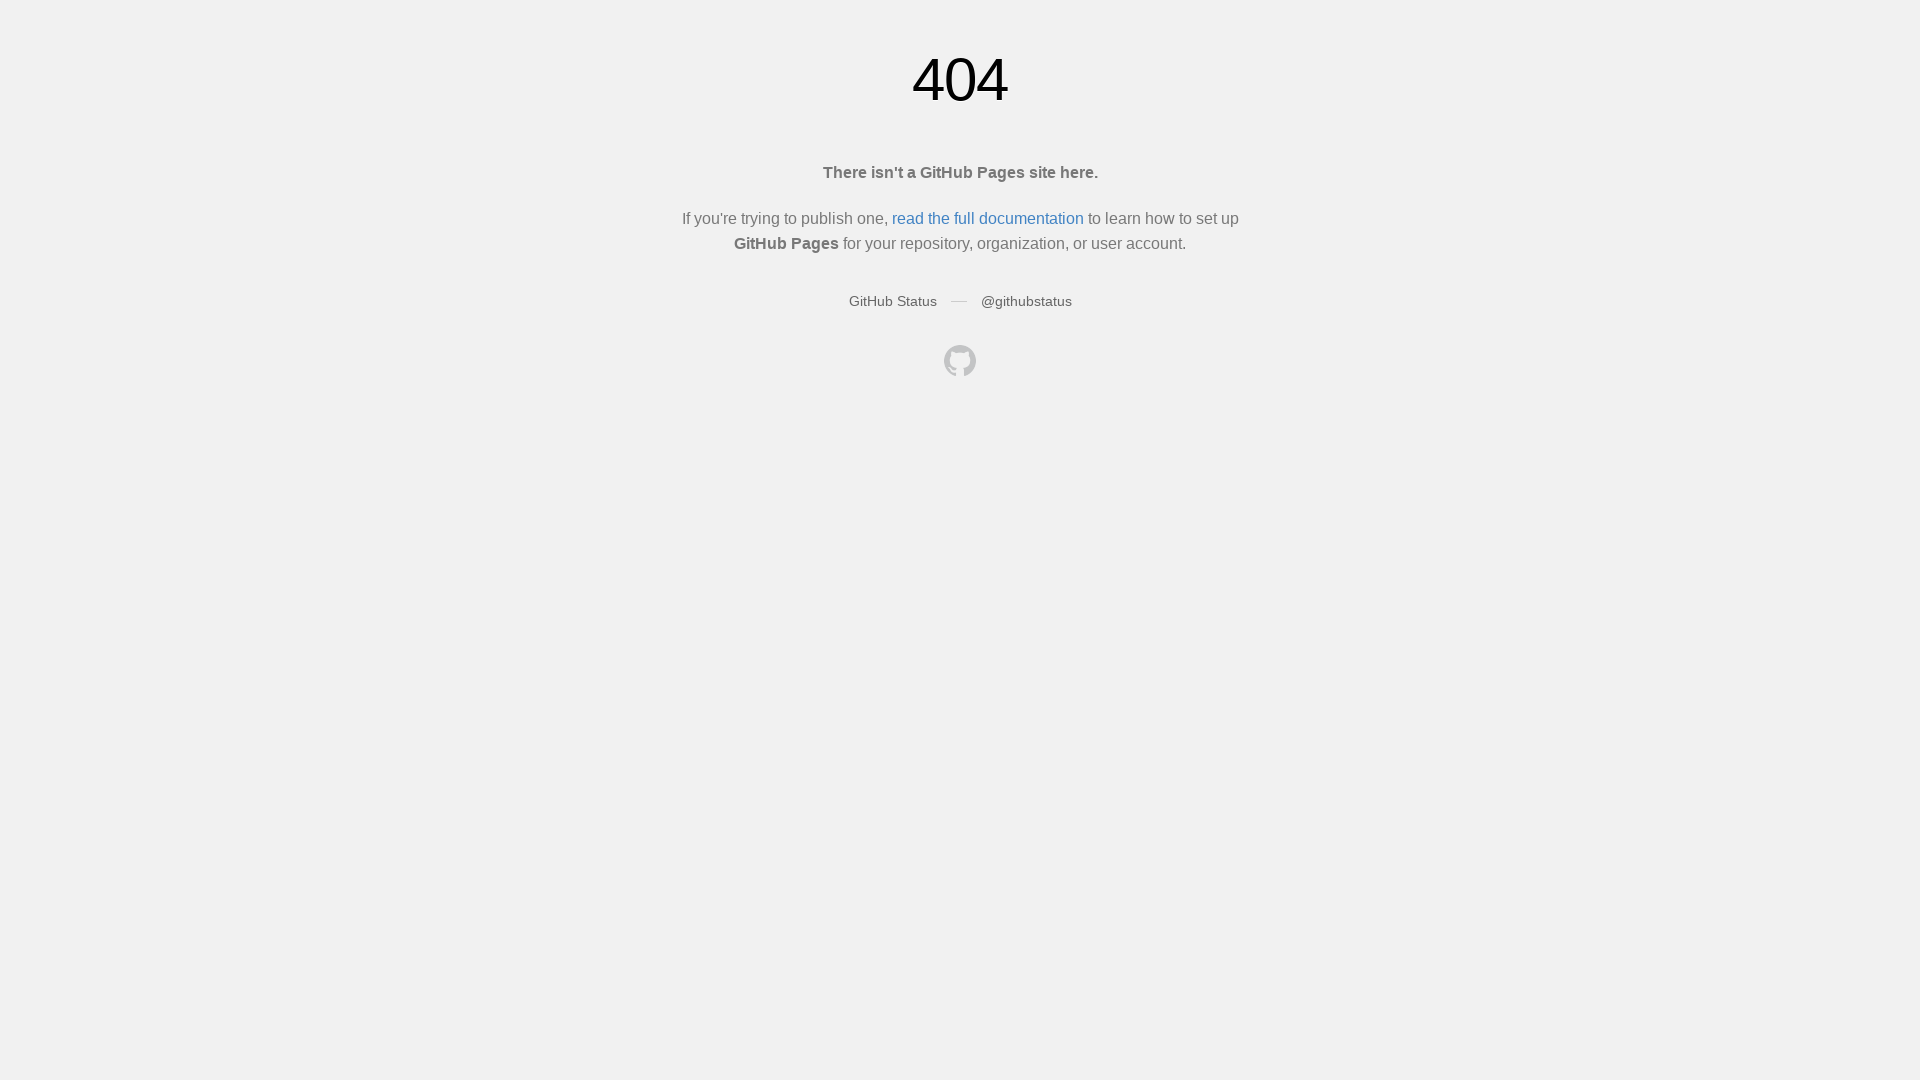